Automates the RPA Challenge website by filling in a form with personal and company information (email, first name, last name, phone, address, company name, and role) and submitting it.

Starting URL: https://rpachallenge.com

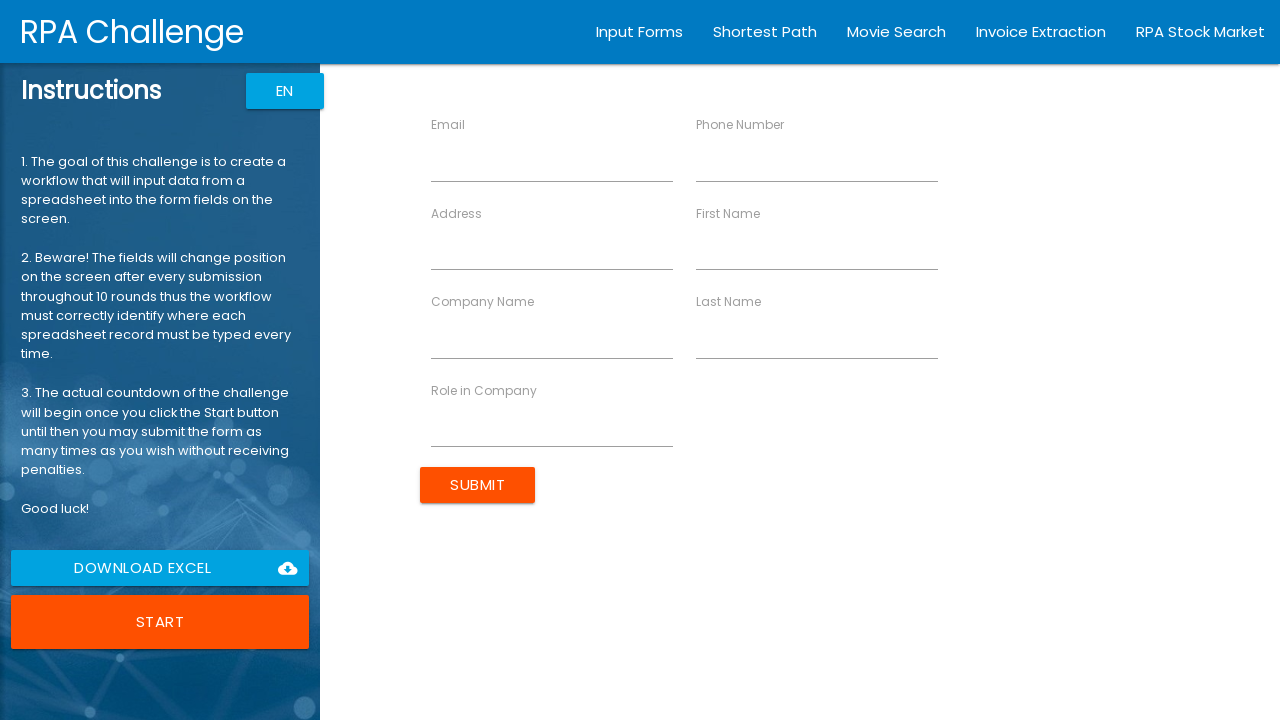

Filled email field with john.smith@example.com on input[ng-reflect-name='labelEmail']
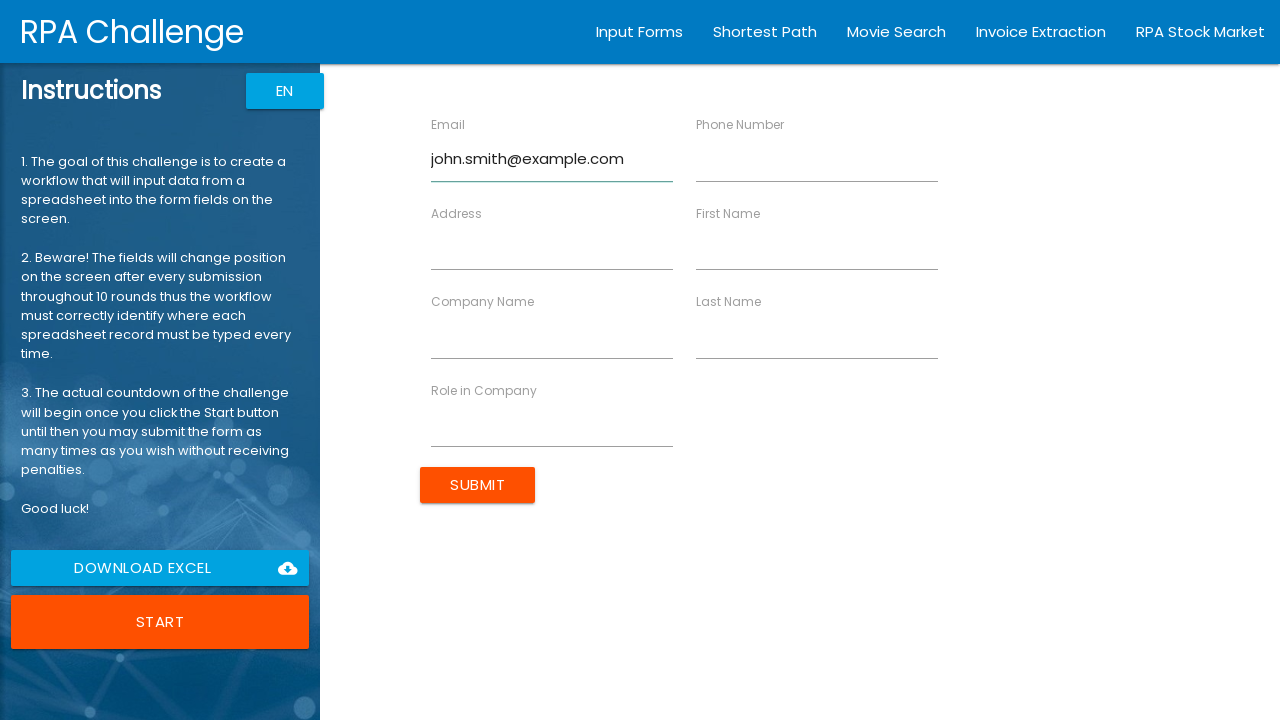

Filled first name field with John on input[ng-reflect-name='labelFirstName']
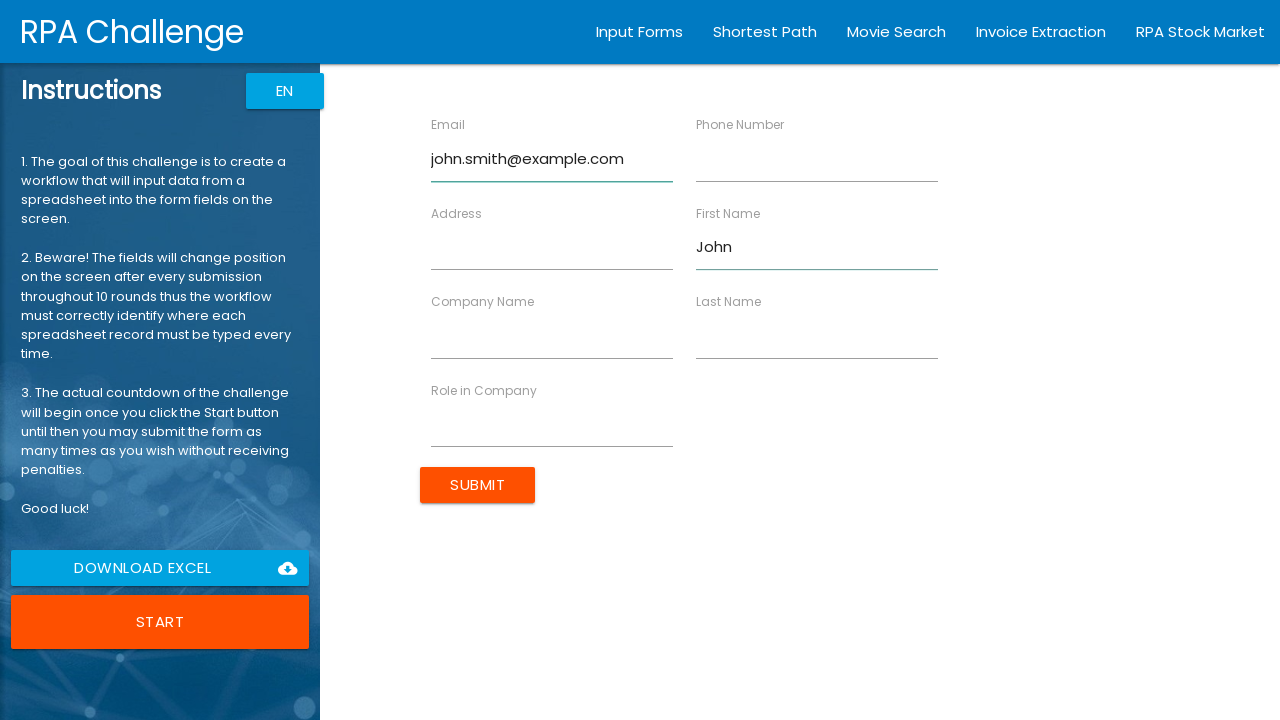

Filled last name field with Smith on input[ng-reflect-name='labelLastName']
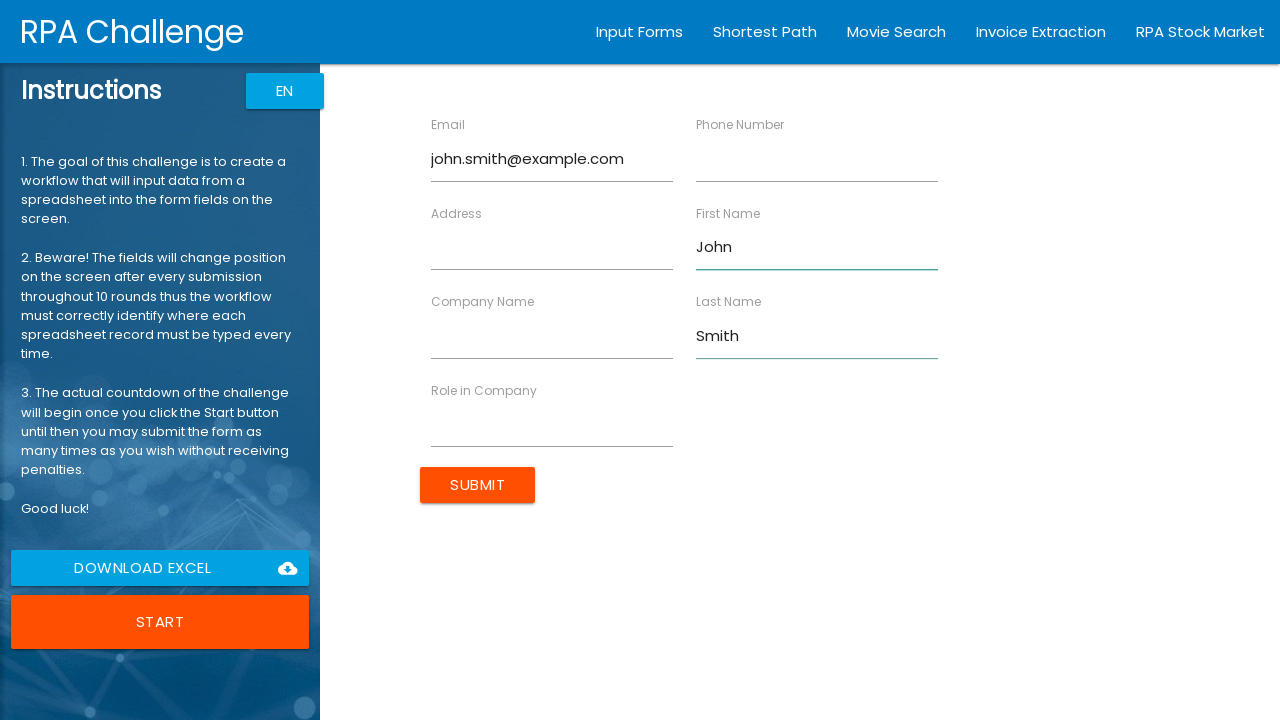

Filled phone field with 555-123-4567 on input[ng-reflect-name='labelPhone']
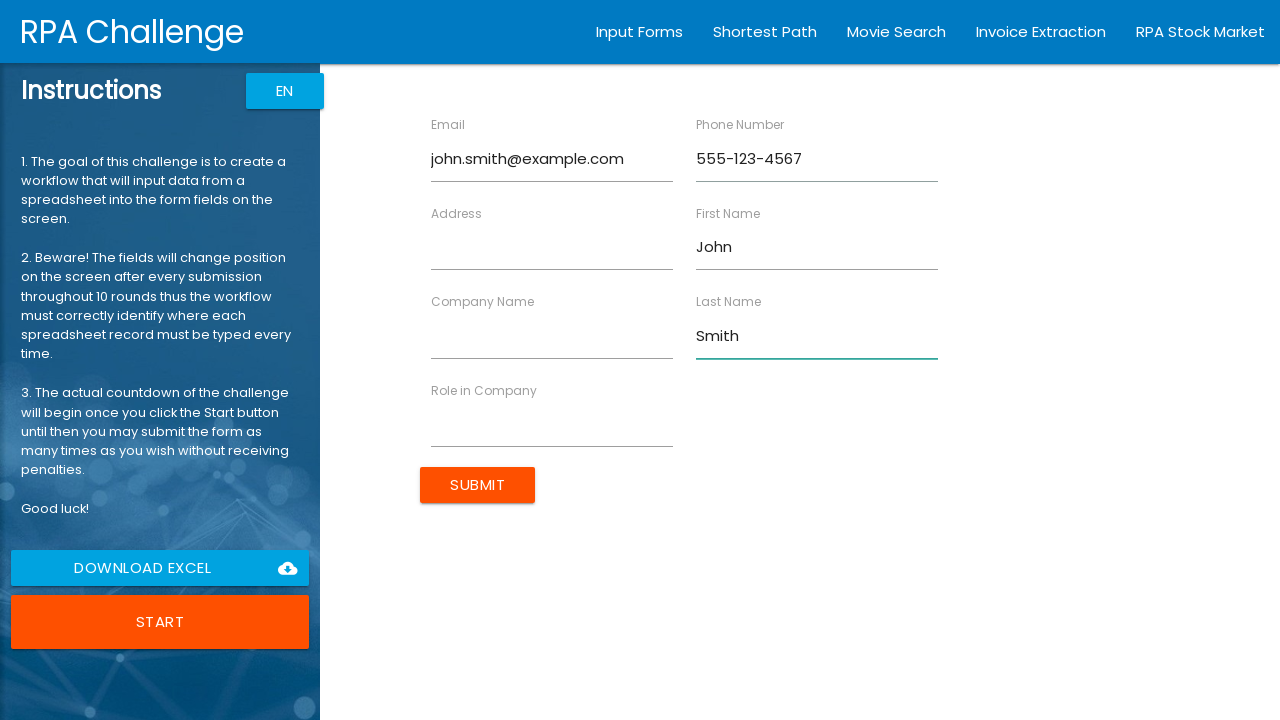

Filled address field with 123 Main Street, New York, NY 10001 on input[ng-reflect-name='labelAddress']
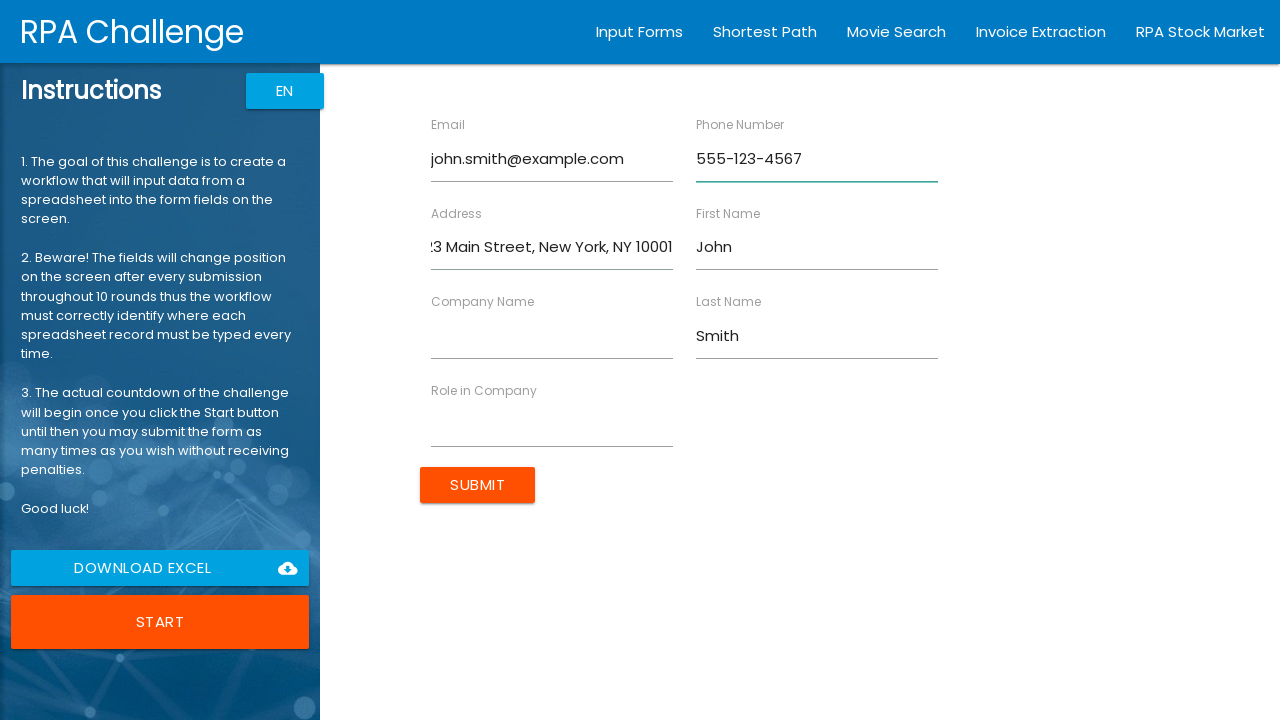

Filled company name field with Acme Corporation on input[ng-reflect-name='labelCompanyName']
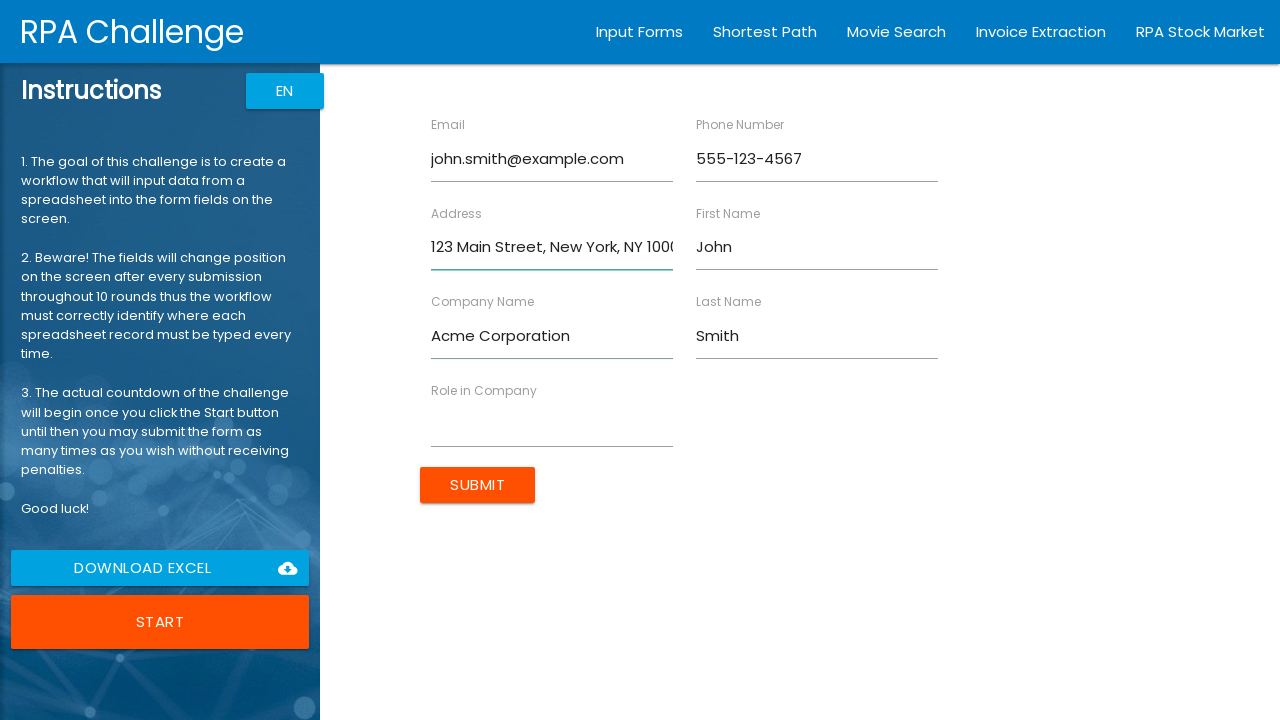

Filled role field with Software Engineer on input[ng-reflect-name='labelRole']
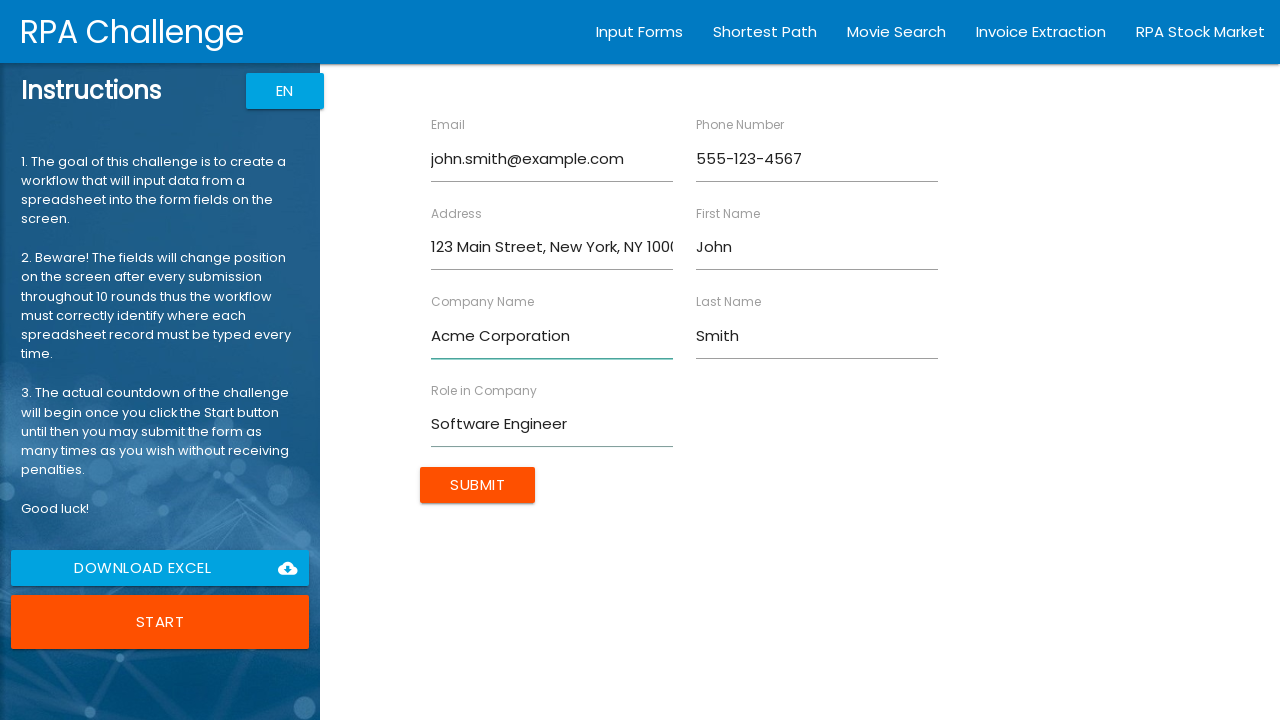

Clicked submit button to submit the form at (478, 485) on input[type='submit']
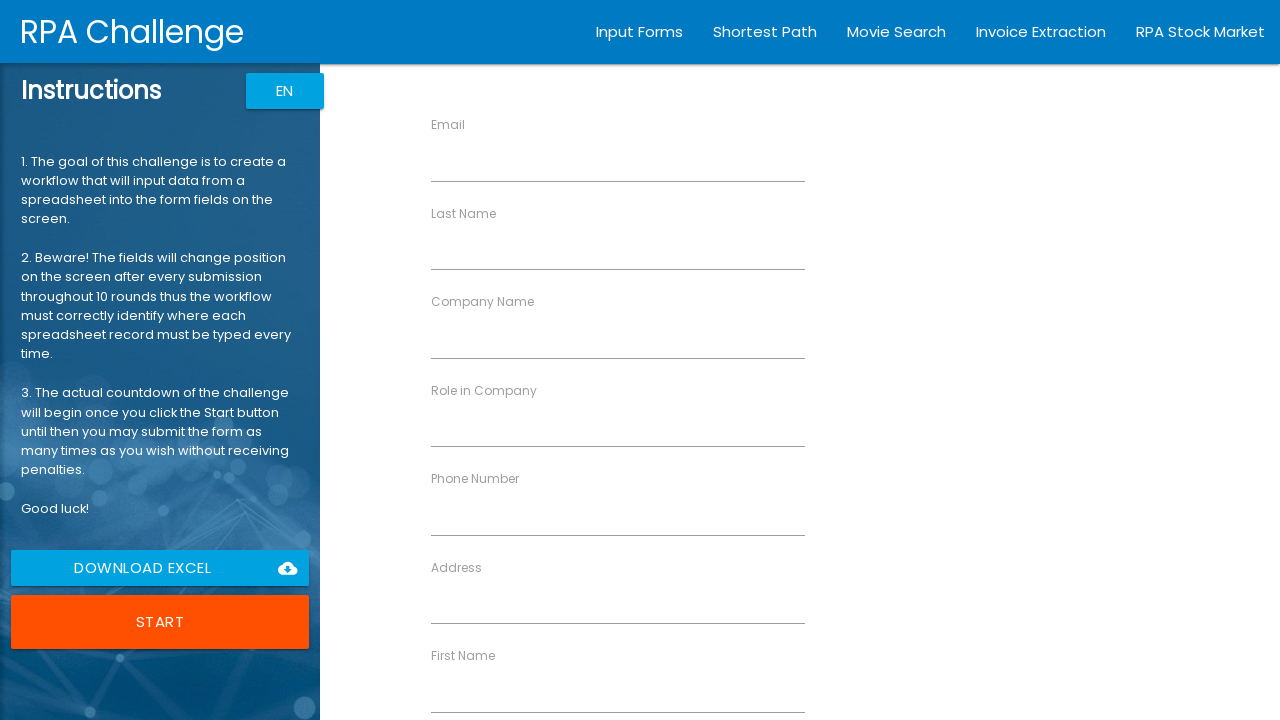

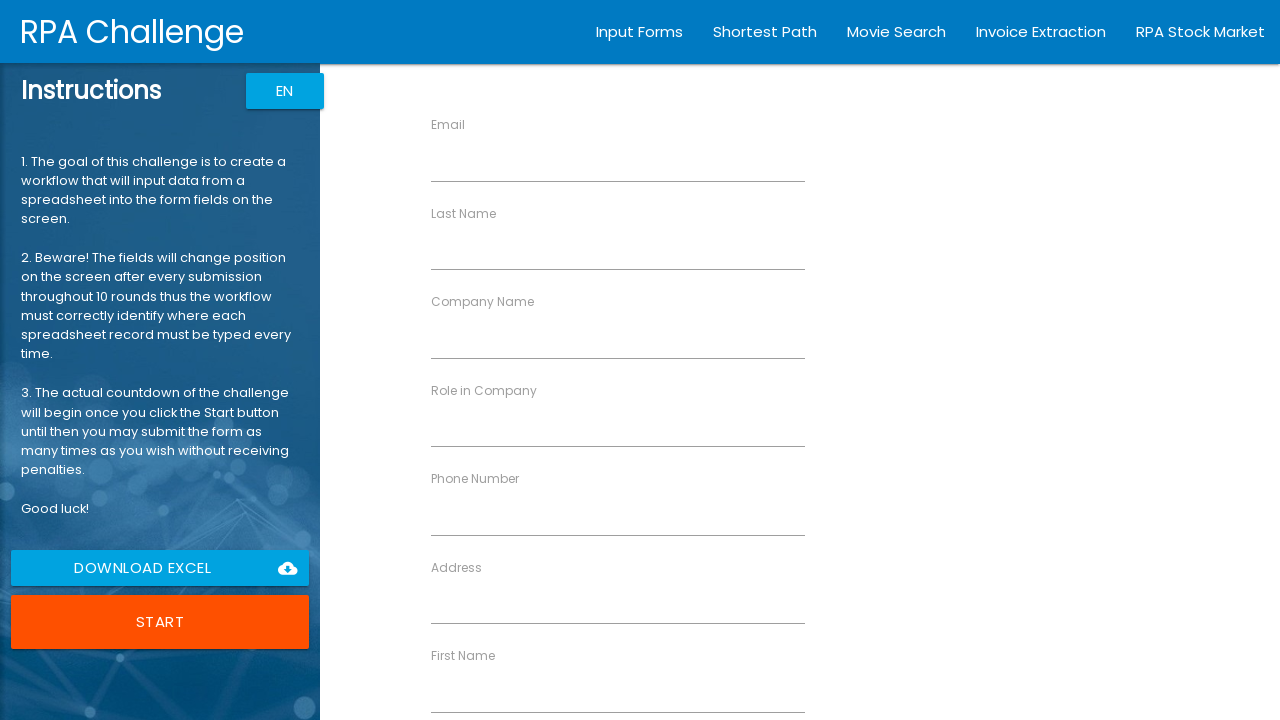